Tests iframe interaction by switching into an iframe, clearing and filling a text editor, then switching back to verify page elements

Starting URL: https://the-internet.herokuapp.com/iframe

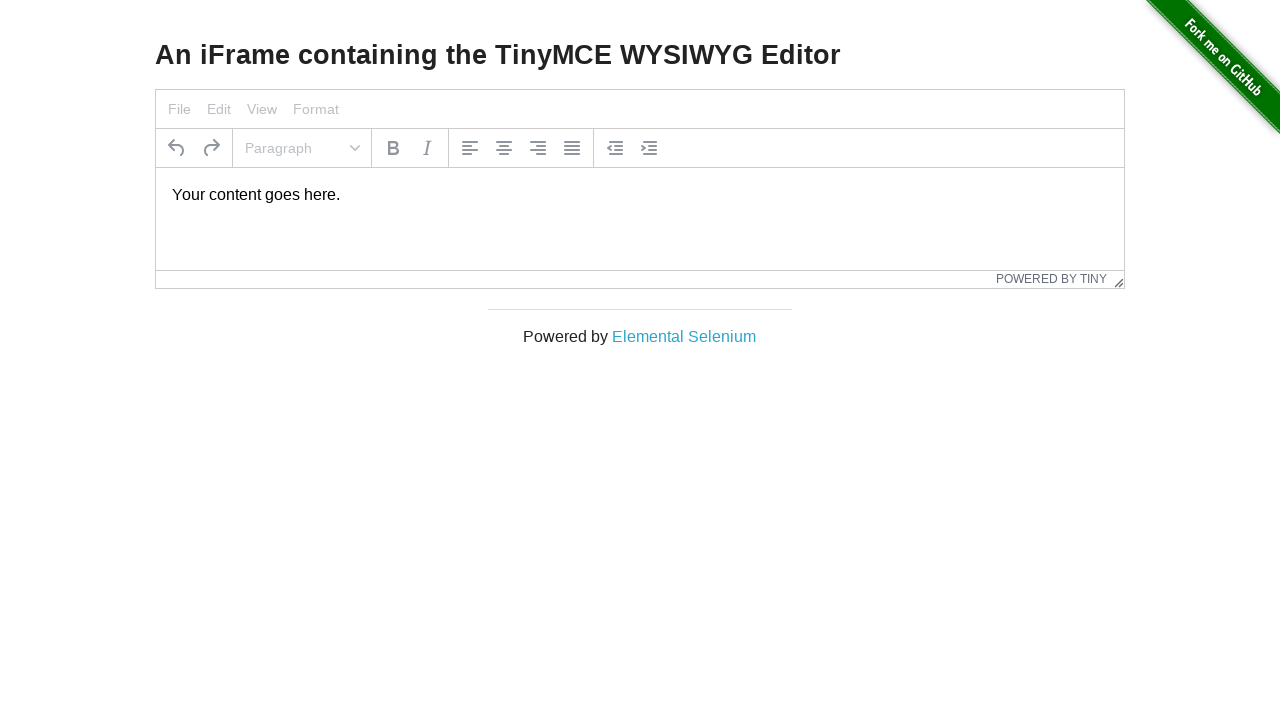

Waited for h3 header to load
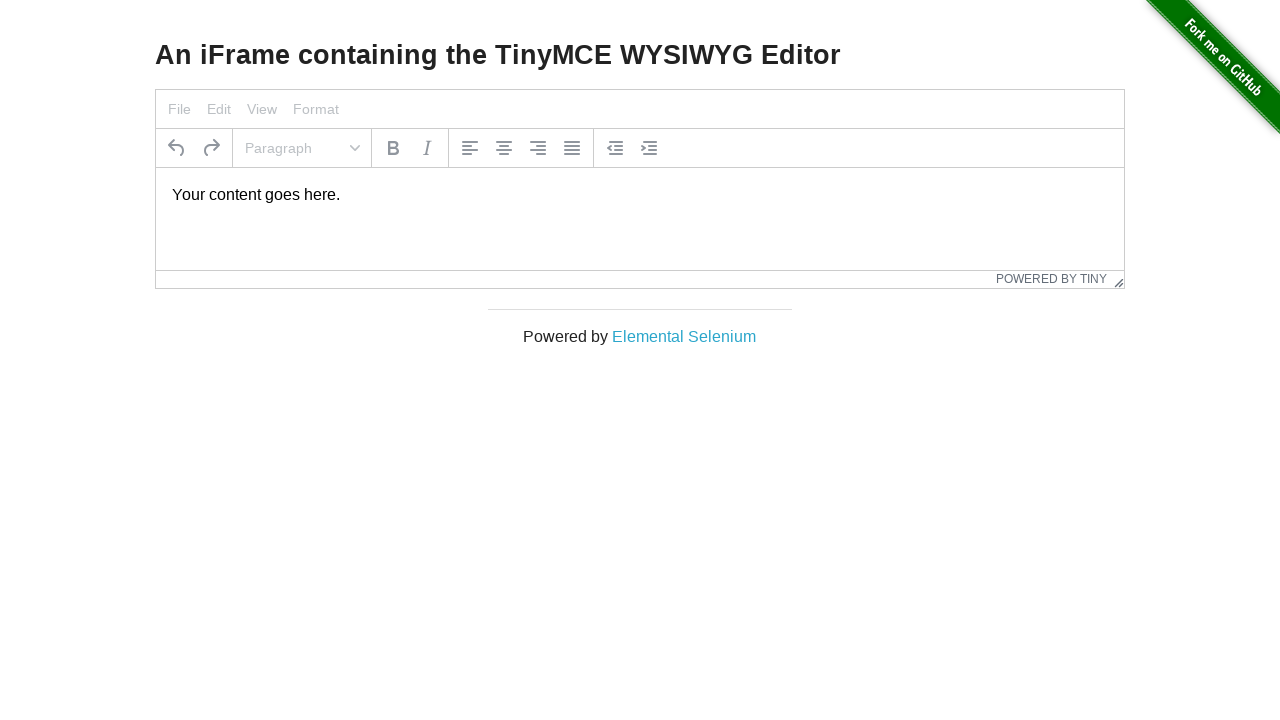

Located iframe element with ID 'mce_0_ifr'
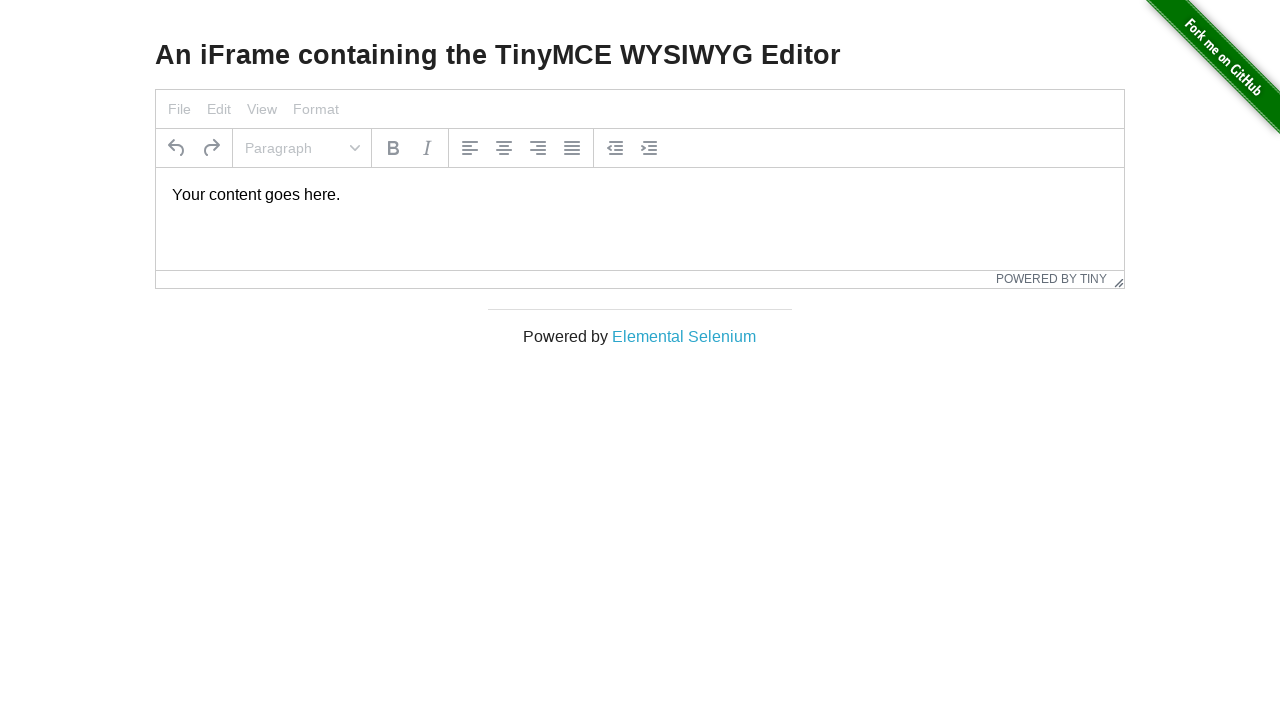

Located text editor (tinymce) inside iframe
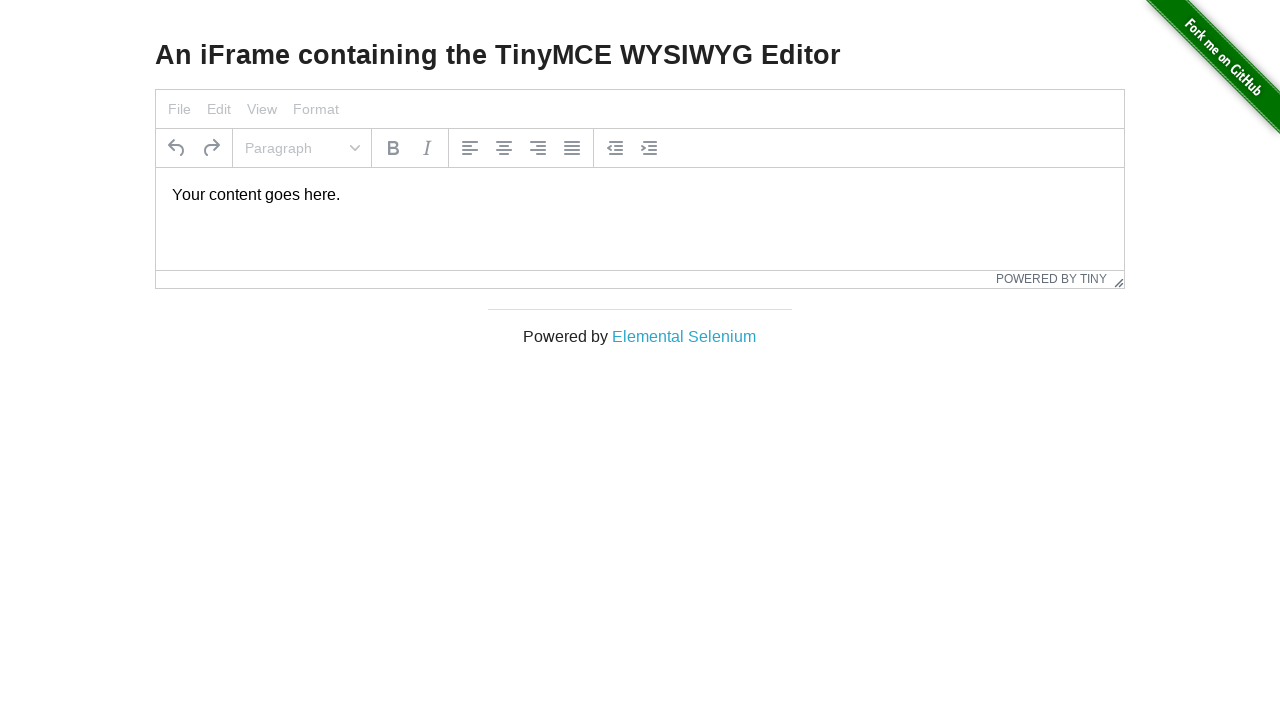

Clicked on text editor inside iframe at (640, 195) on #mce_0_ifr >> internal:control=enter-frame >> #tinymce
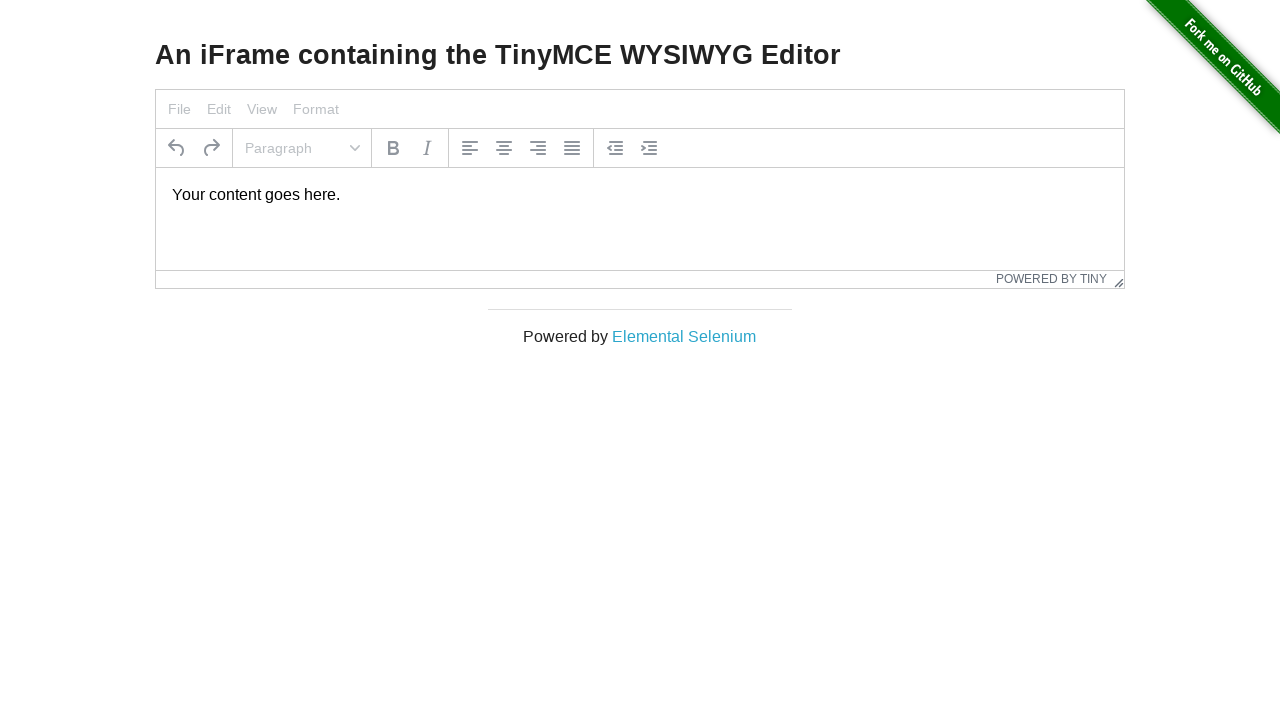

Selected all text in editor using Ctrl+A on #mce_0_ifr >> internal:control=enter-frame >> #tinymce
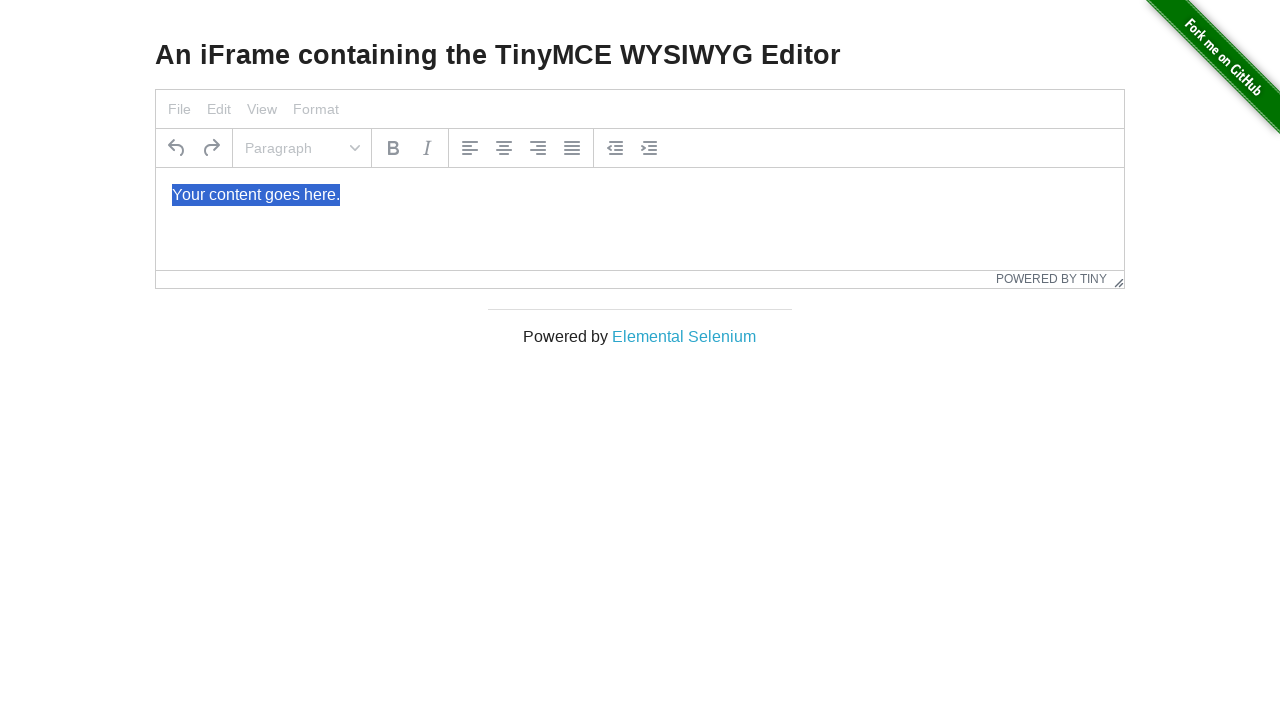

Typed 'Hello  World!' into text editor on #mce_0_ifr >> internal:control=enter-frame >> #tinymce
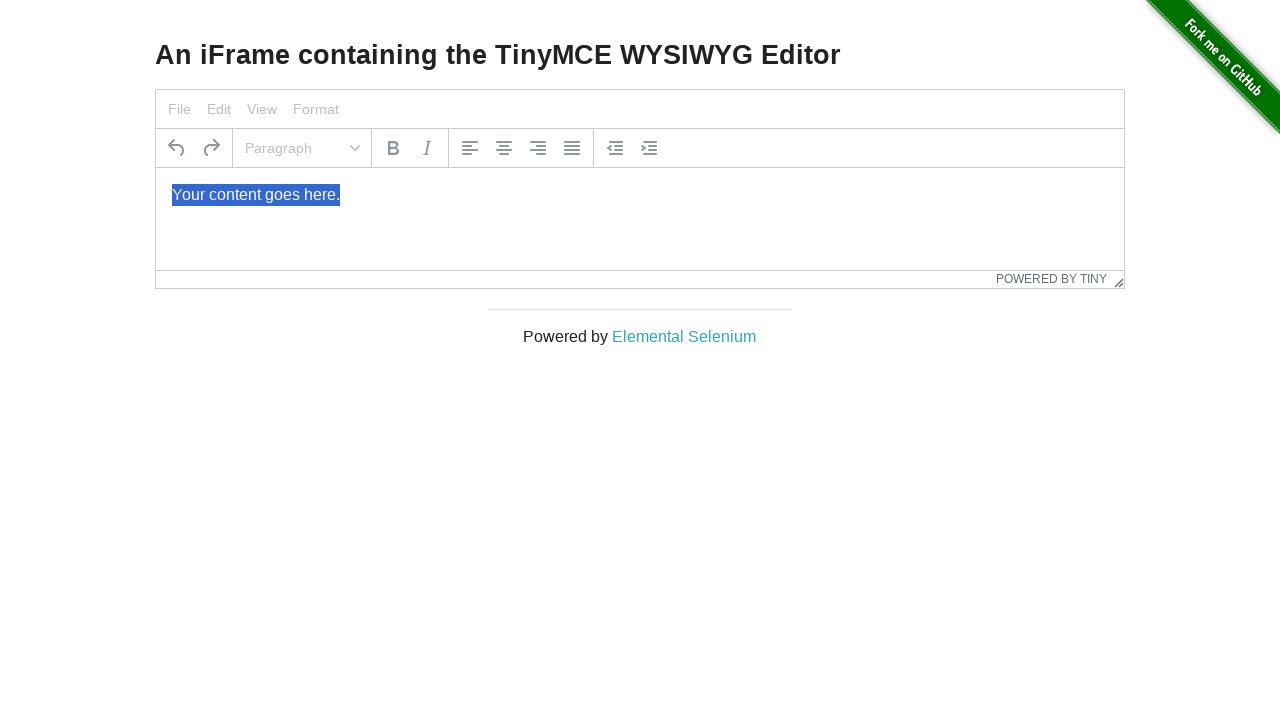

Verified 'Elemental Selenium' text is visible in main frame
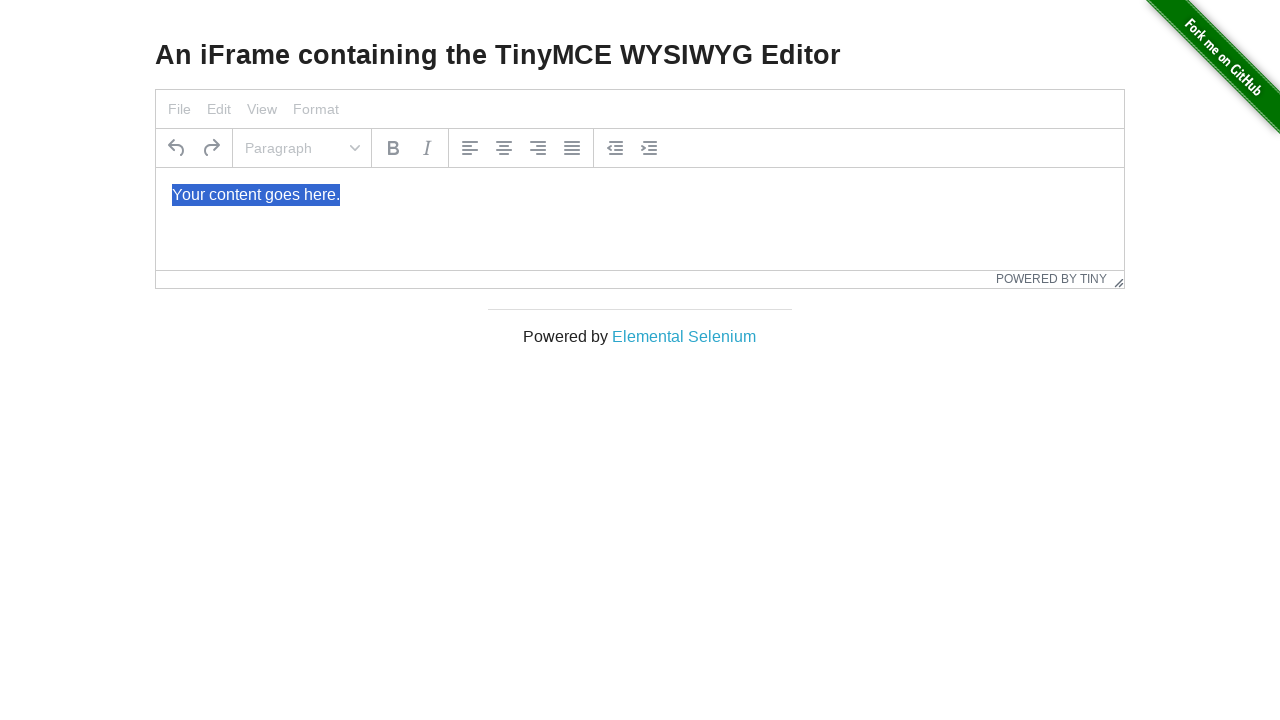

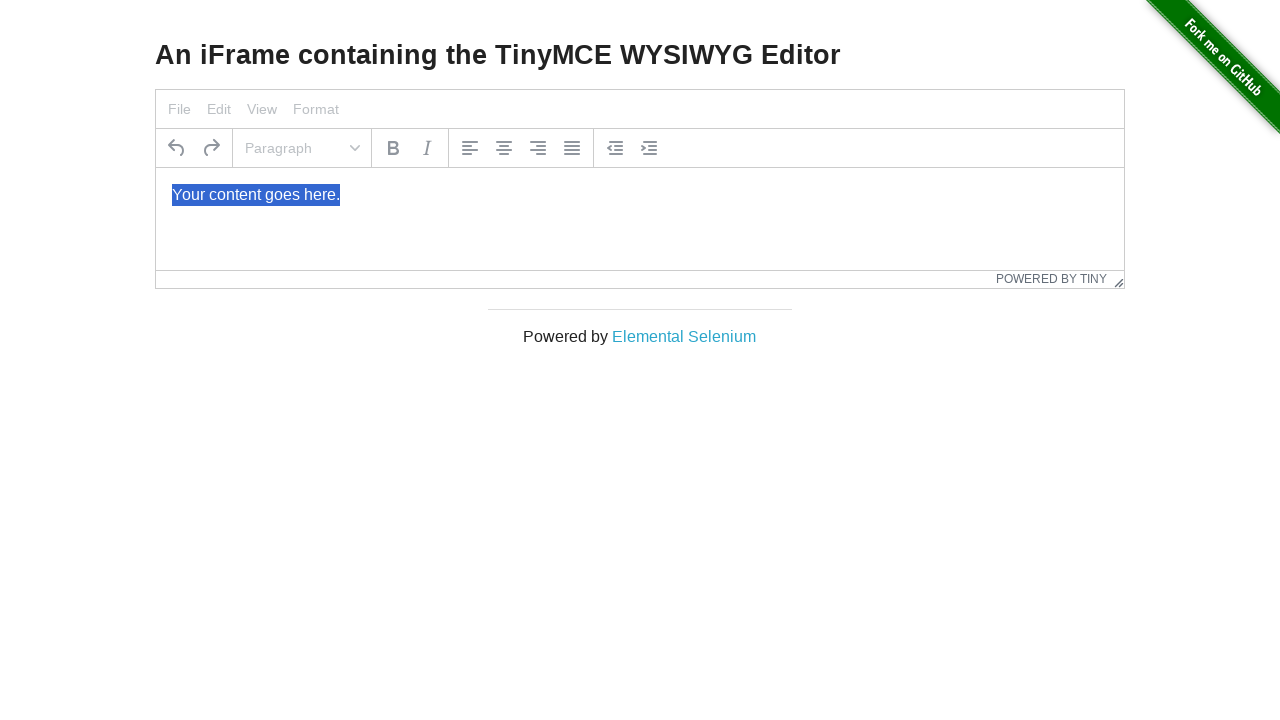